Tests the Word to PDF converter page by navigating to the page and verifying the file upload button is clickable

Starting URL: https://www.ilovepdf.com/word_to_pdf

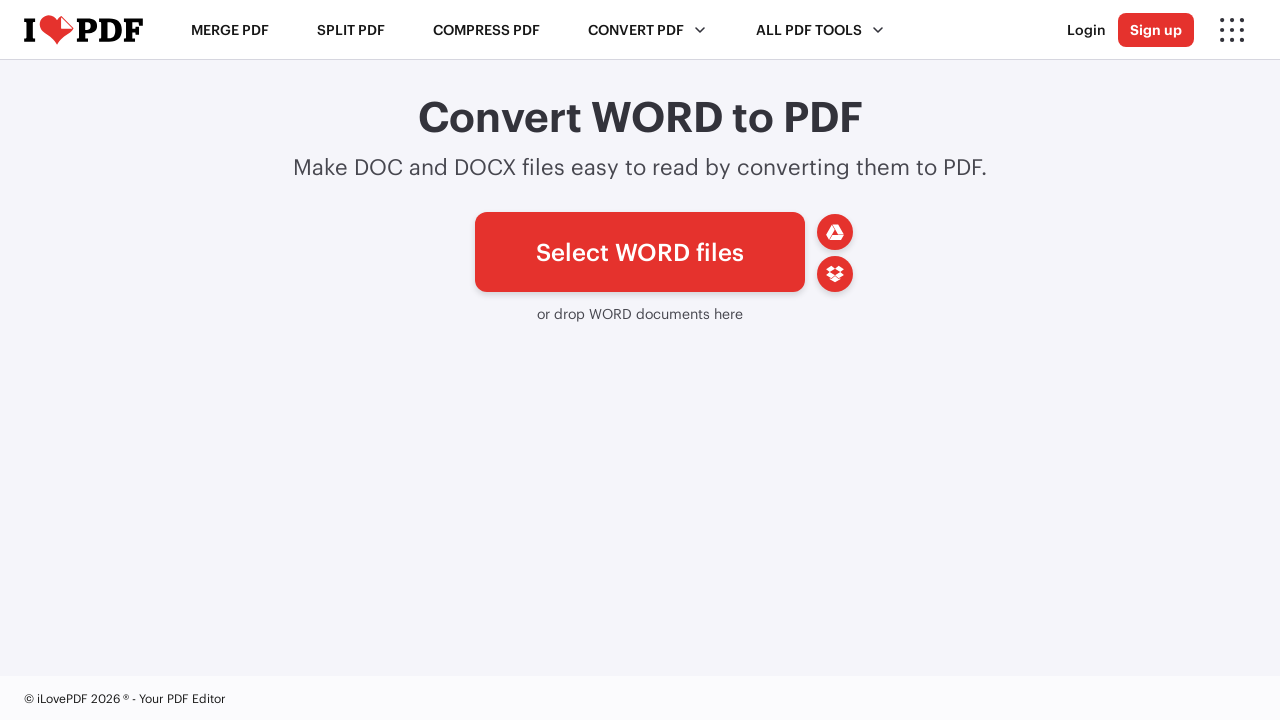

Waited for file picker element to load
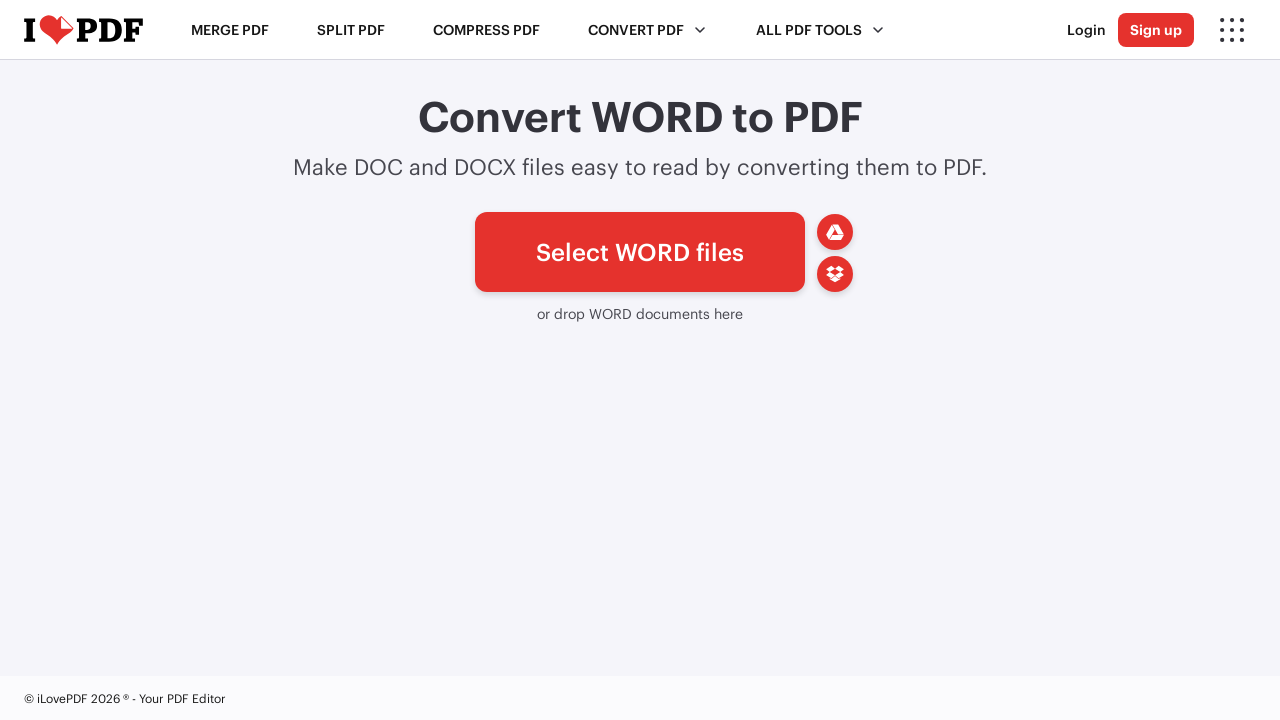

Verified file upload button span is visible
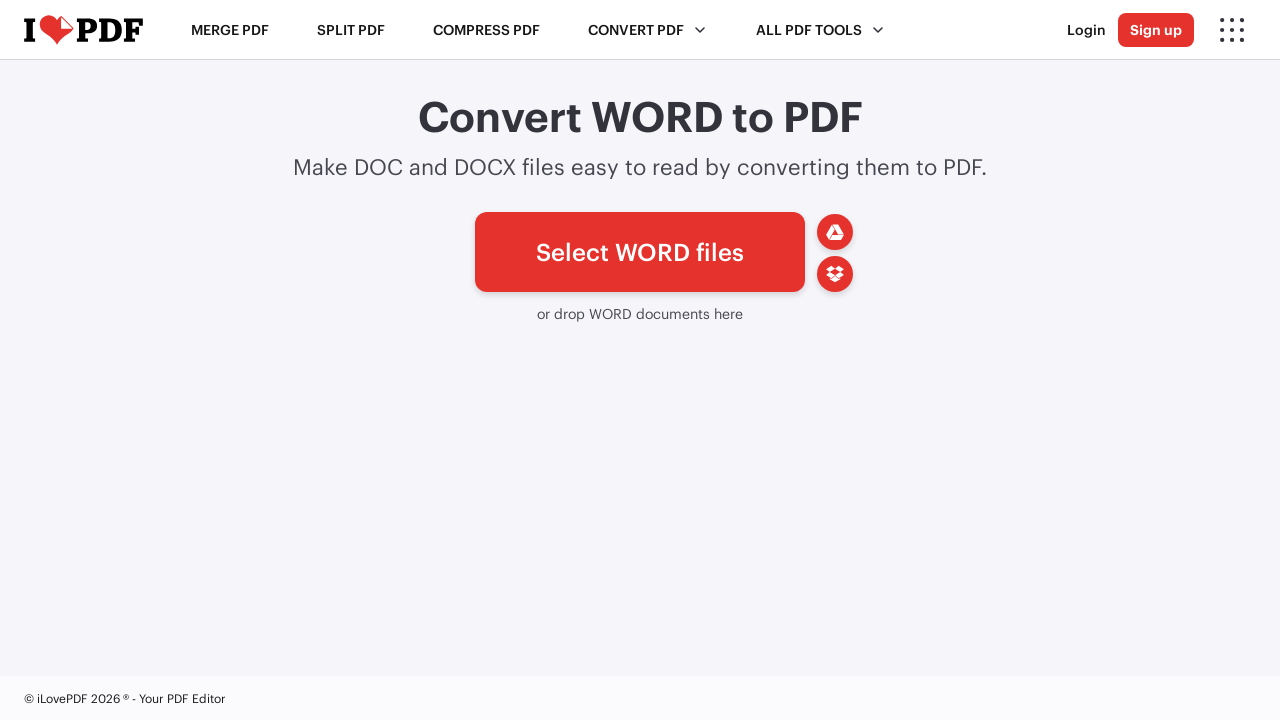

Clicked on file upload button to verify it is clickable at (640, 252) on #pickfiles span
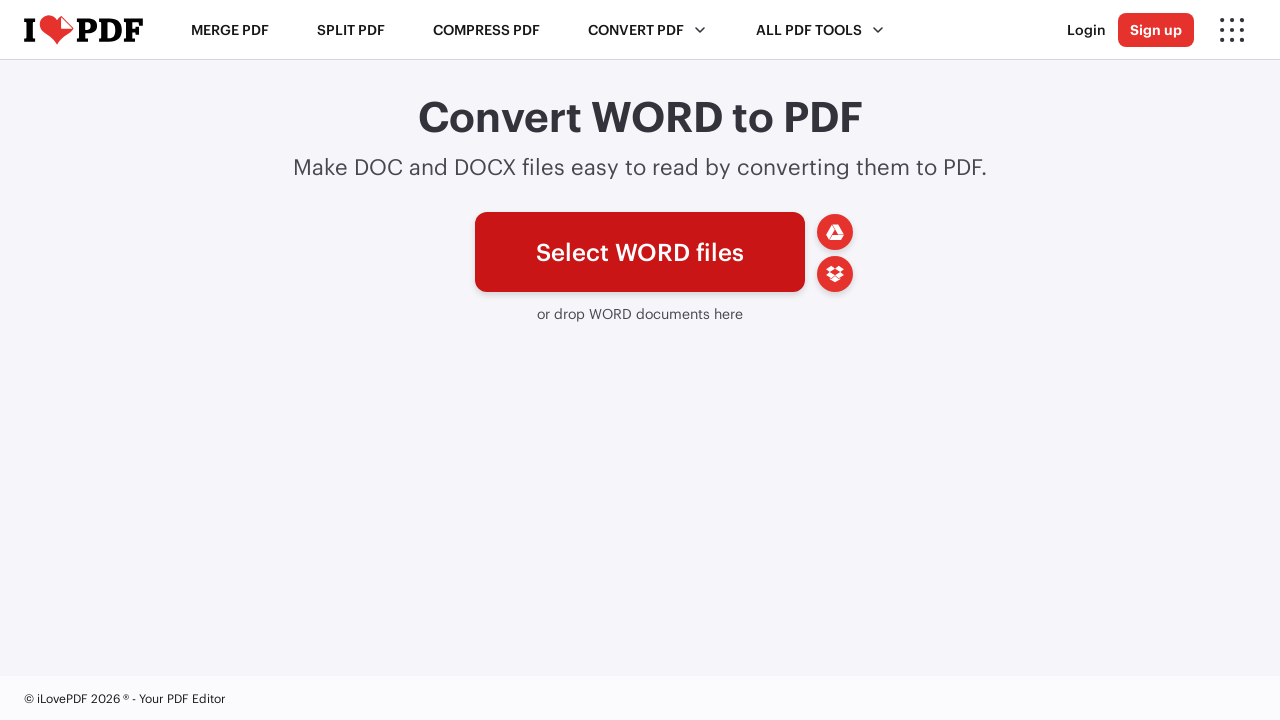

Pressed Escape to dismiss file dialog
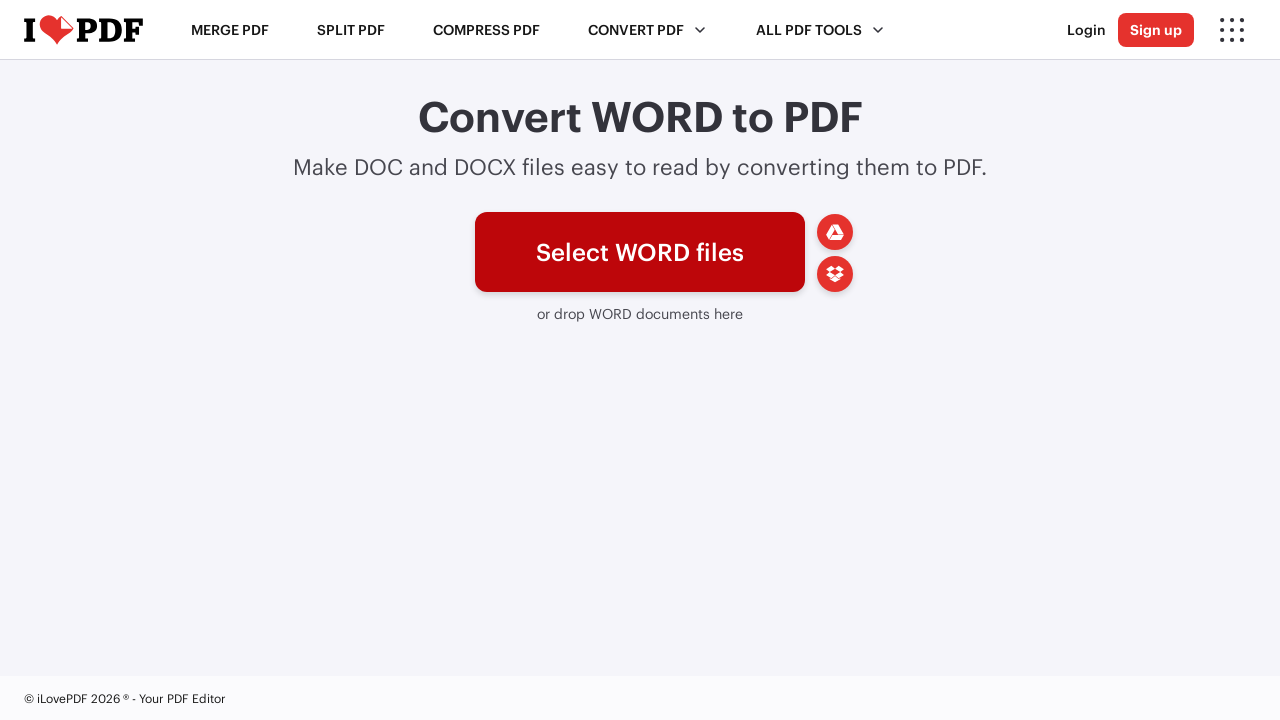

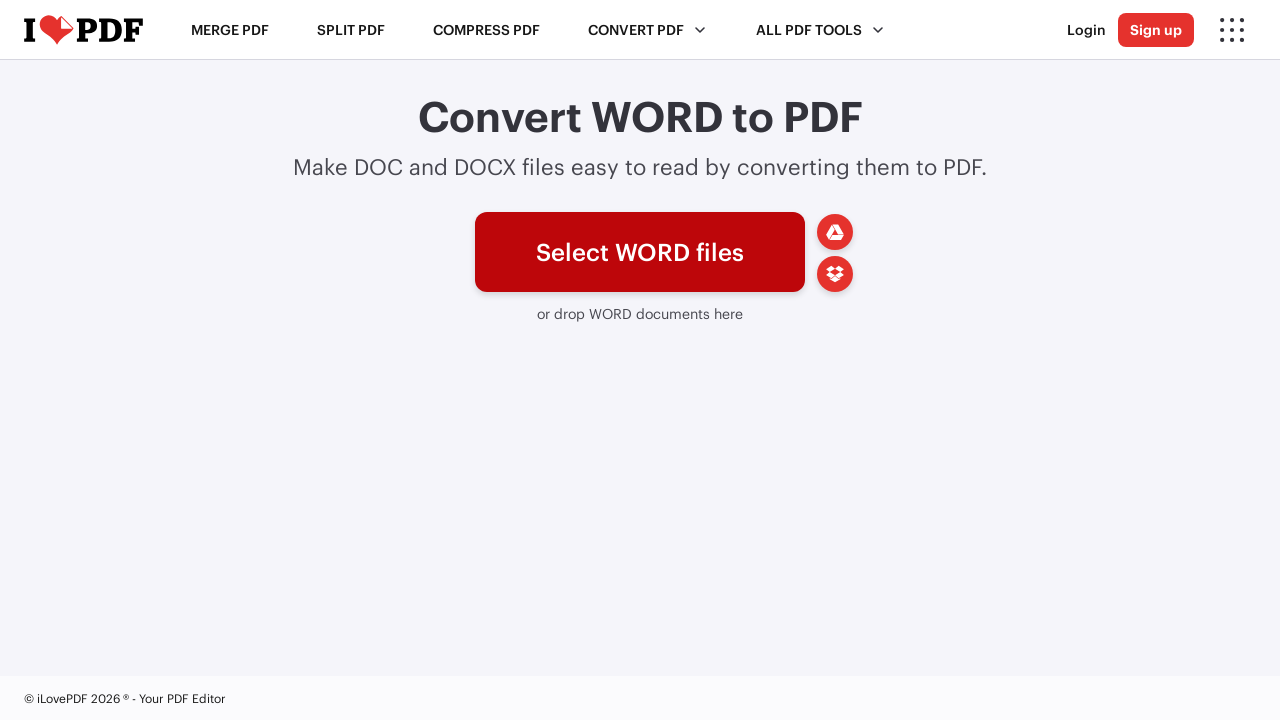